Tests React Semantic UI custom dropdown by selecting a contact name from the dropdown list

Starting URL: https://react.semantic-ui.com/maximize/dropdown-example-selection/

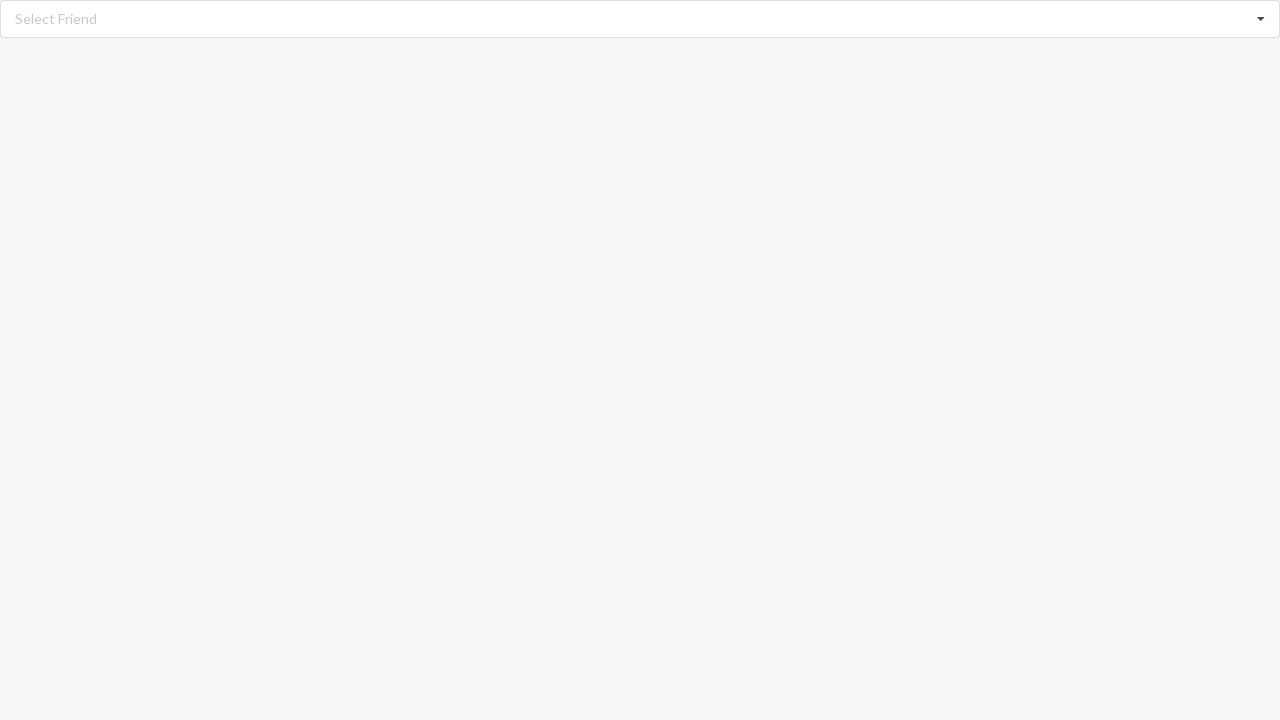

Clicked dropdown to open contact list at (640, 19) on div[role='listbox']
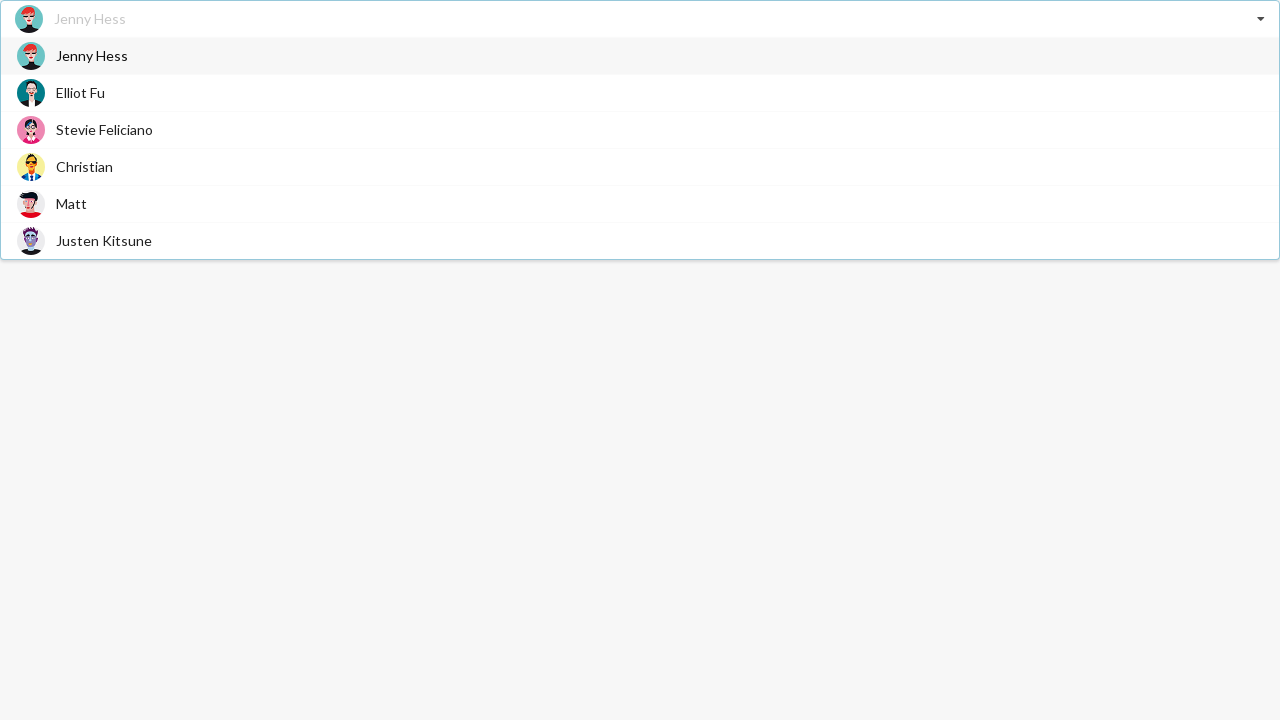

Dropdown items loaded and visible
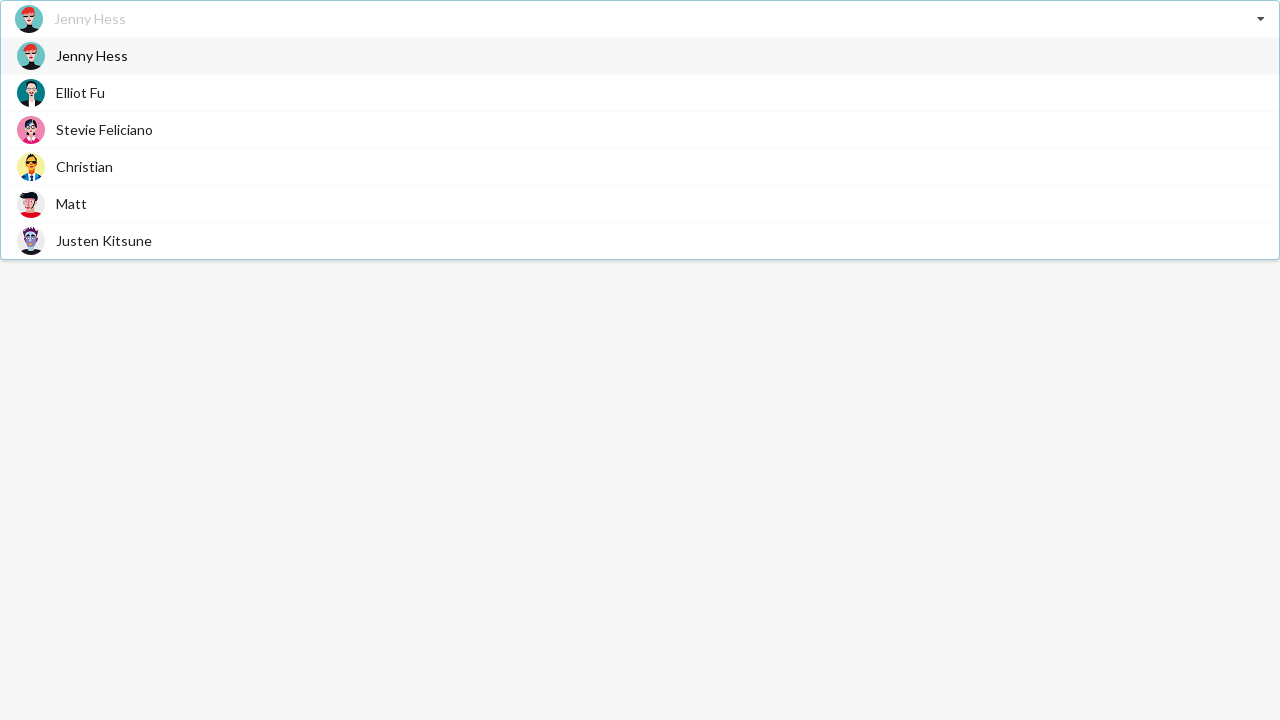

Selected 'Christian' from the dropdown contact list at (84, 166) on div[role='listbox'] span:has-text('Christian')
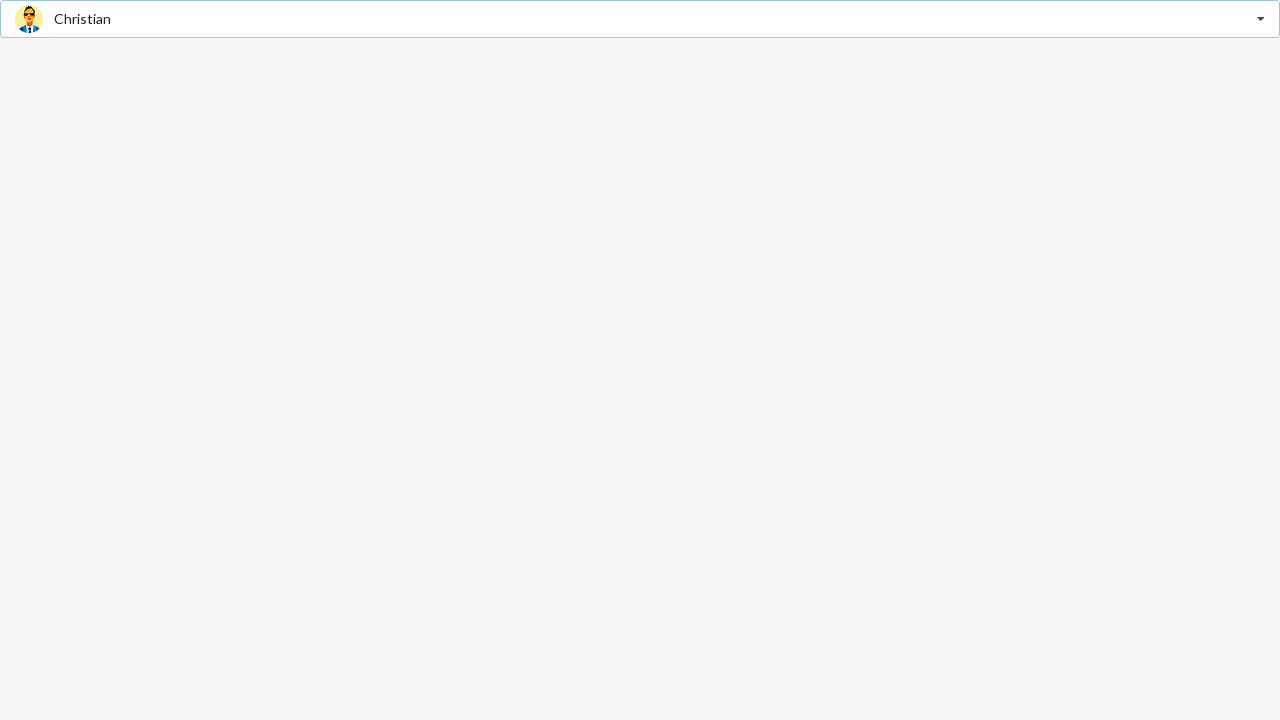

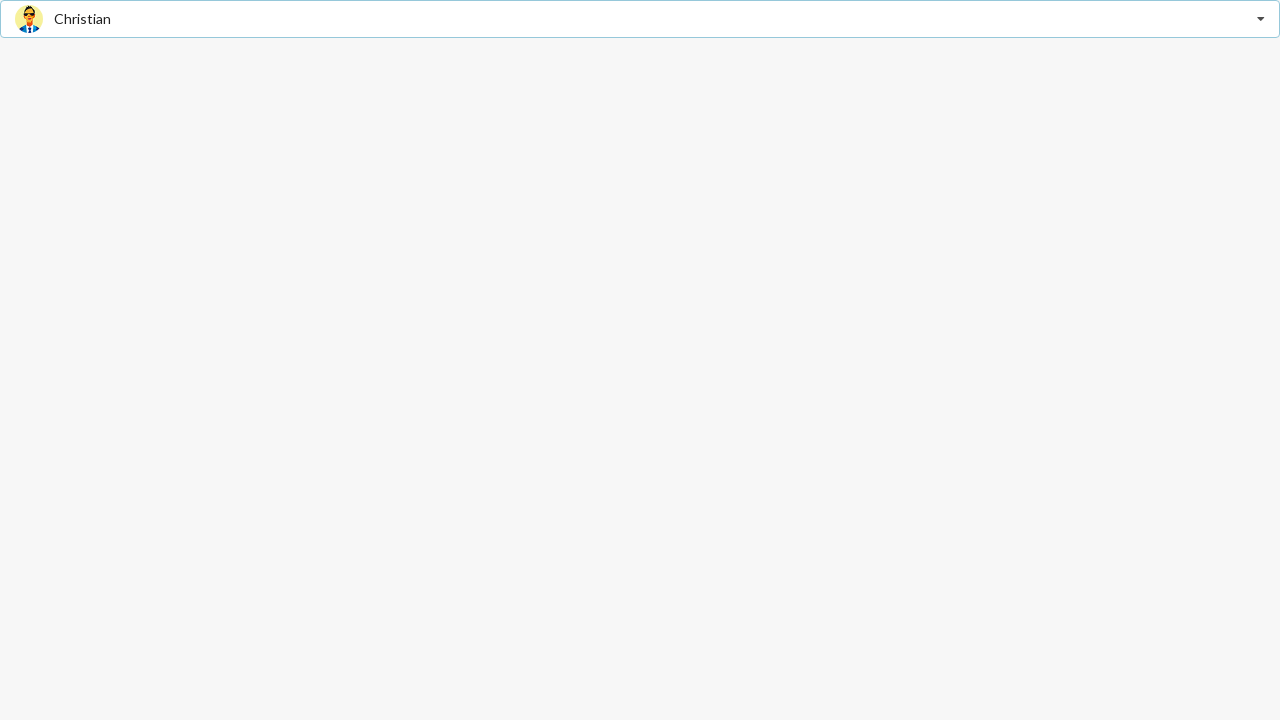